Tests a math quiz page by reading two numbers, calculating their sum, selecting the correct answer from a dropdown, and submitting the form

Starting URL: http://suninjuly.github.io/selects1.html

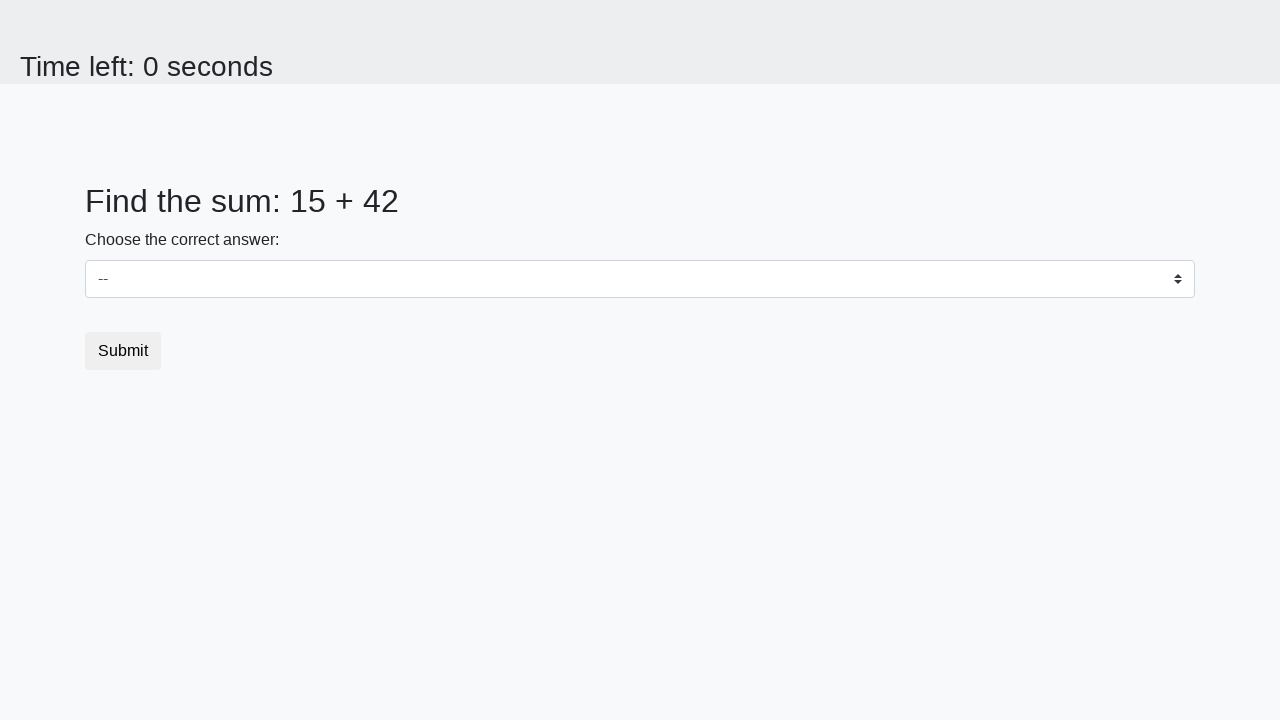

Retrieved first number from #num1 element
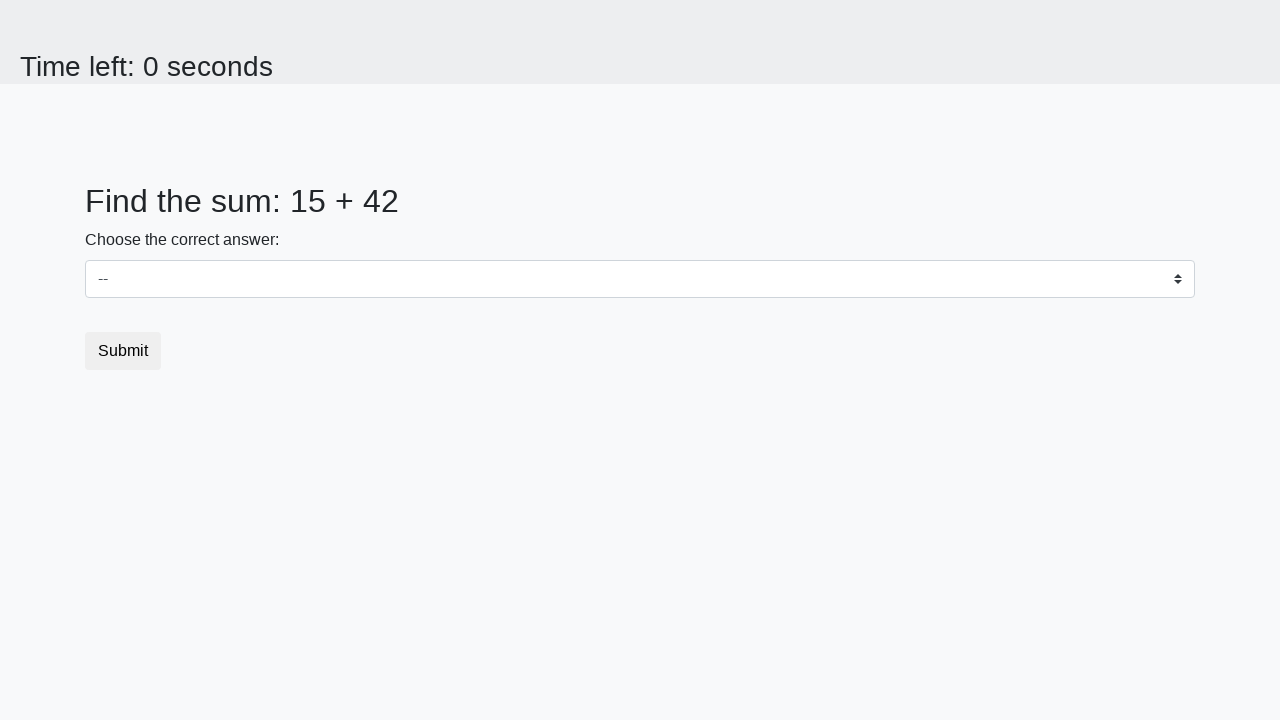

Retrieved second number from #num2 element
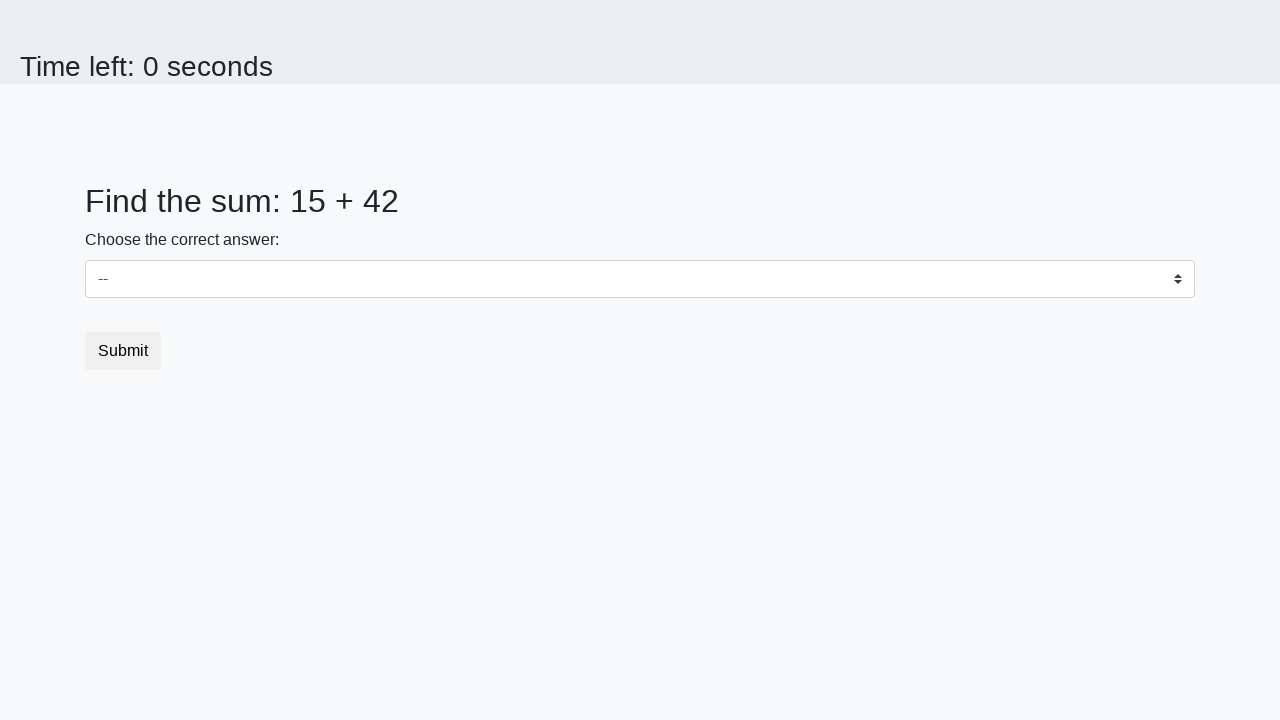

Calculated sum: 15 + 42 = 57
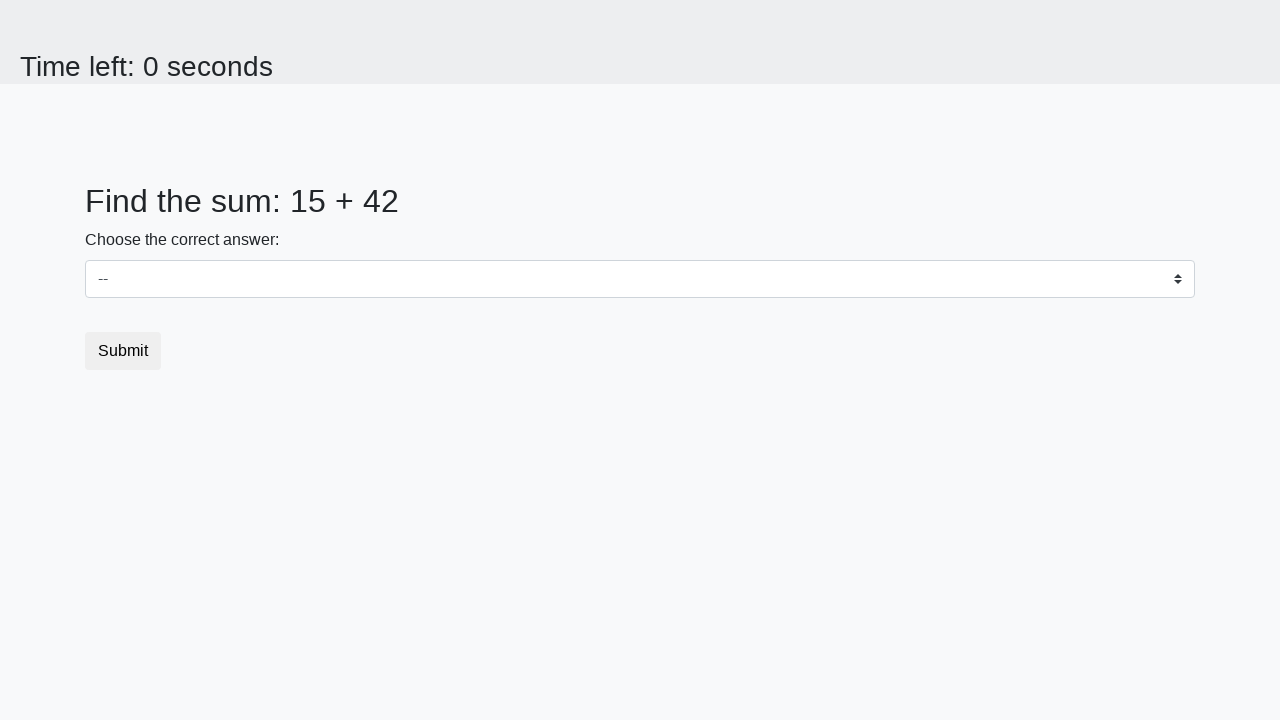

Selected answer '57' from dropdown #dropdown on #dropdown
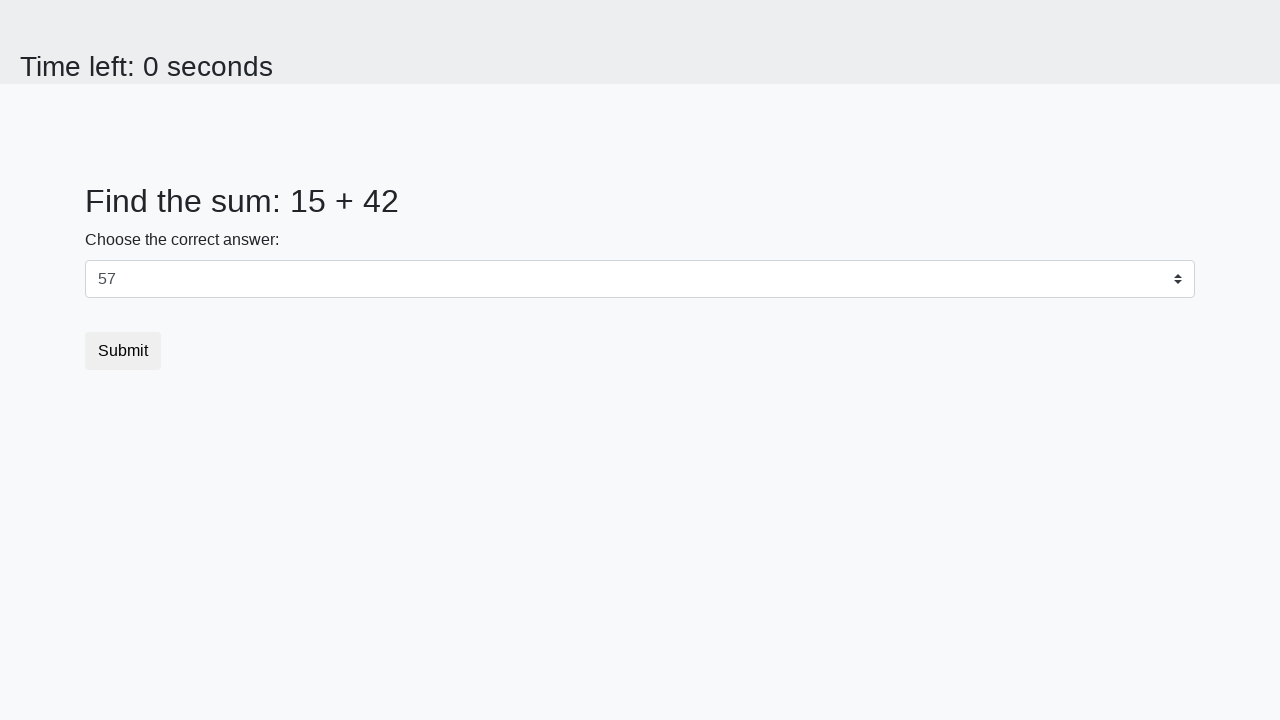

Clicked submit button to submit the math quiz form at (123, 351) on button.btn.btn-default
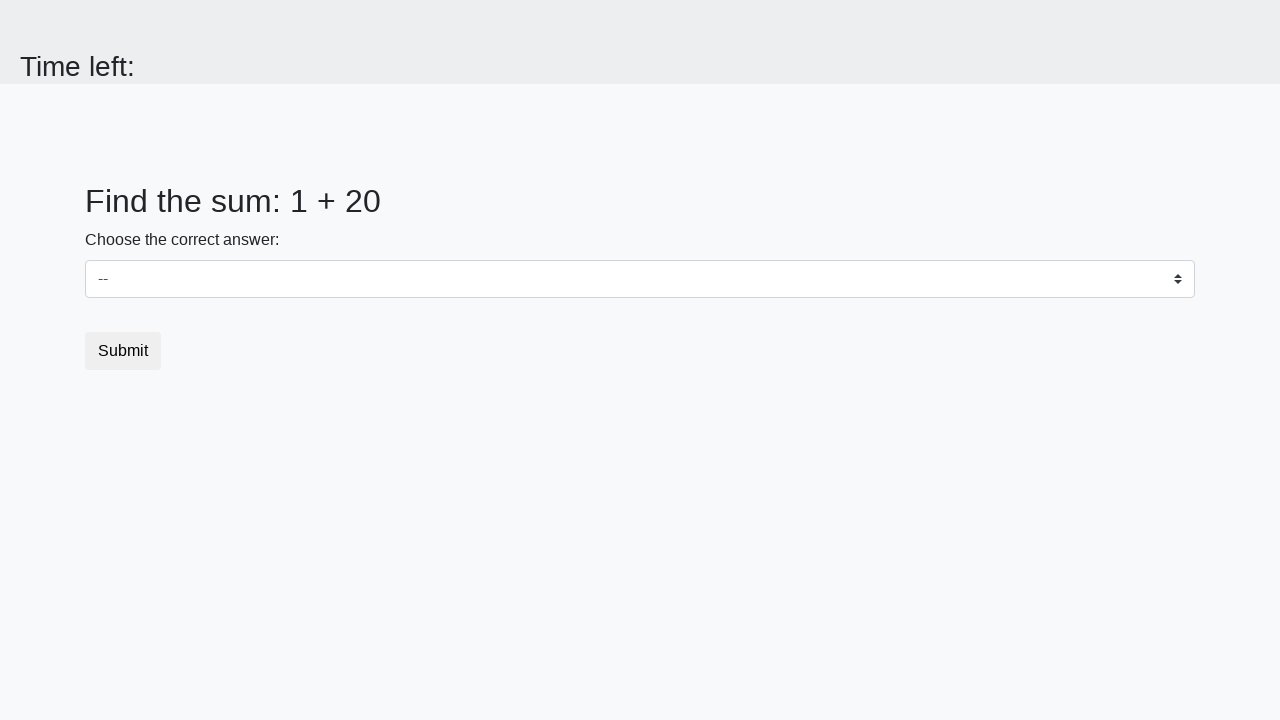

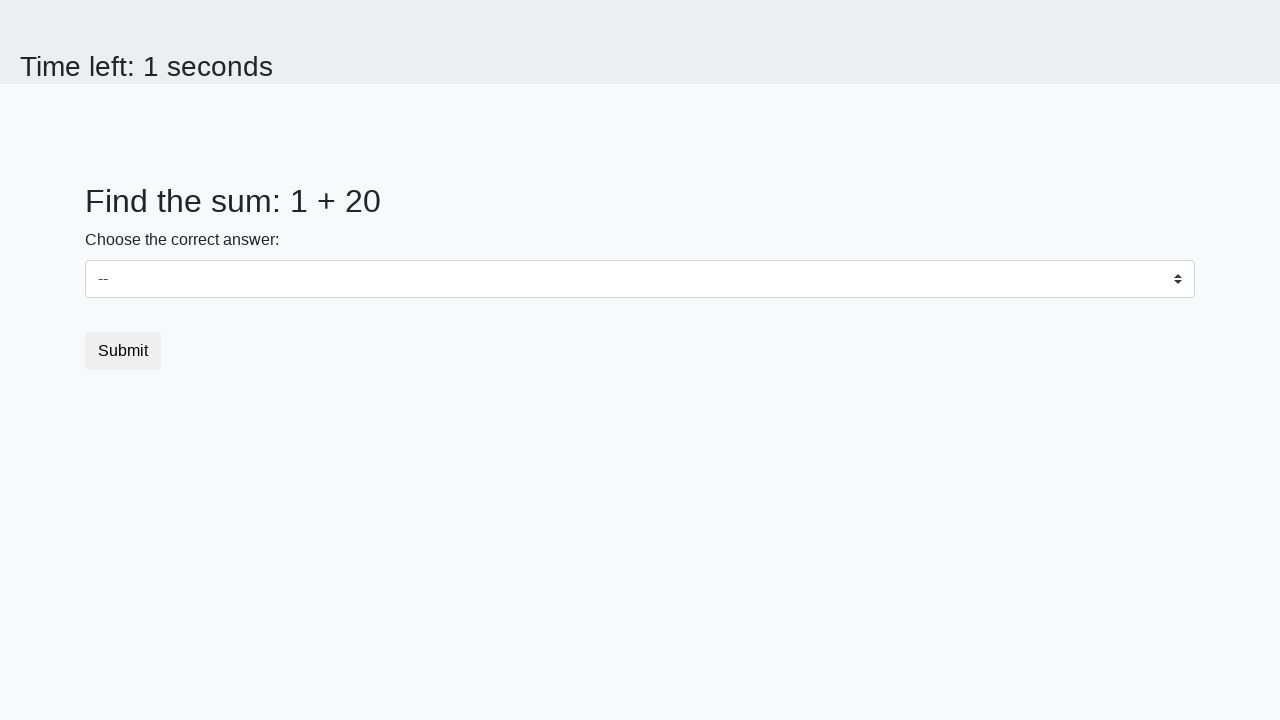